Tests client-side delay handling by clicking a button, waiting for a spinner to disappear, and verifying that dynamically calculated content appears with the expected text.

Starting URL: http://uitestingplayground.com/clientdelay

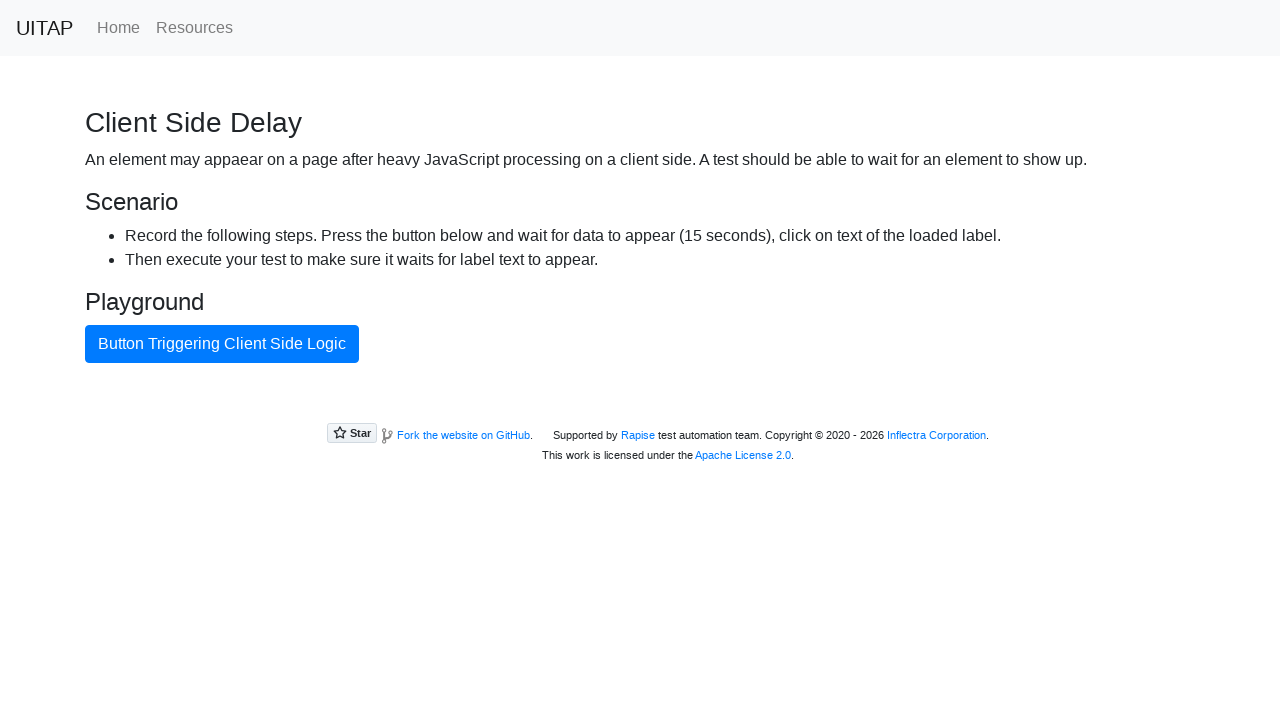

Clicked primary button to trigger client-side calculation at (222, 344) on .btn.btn-primary
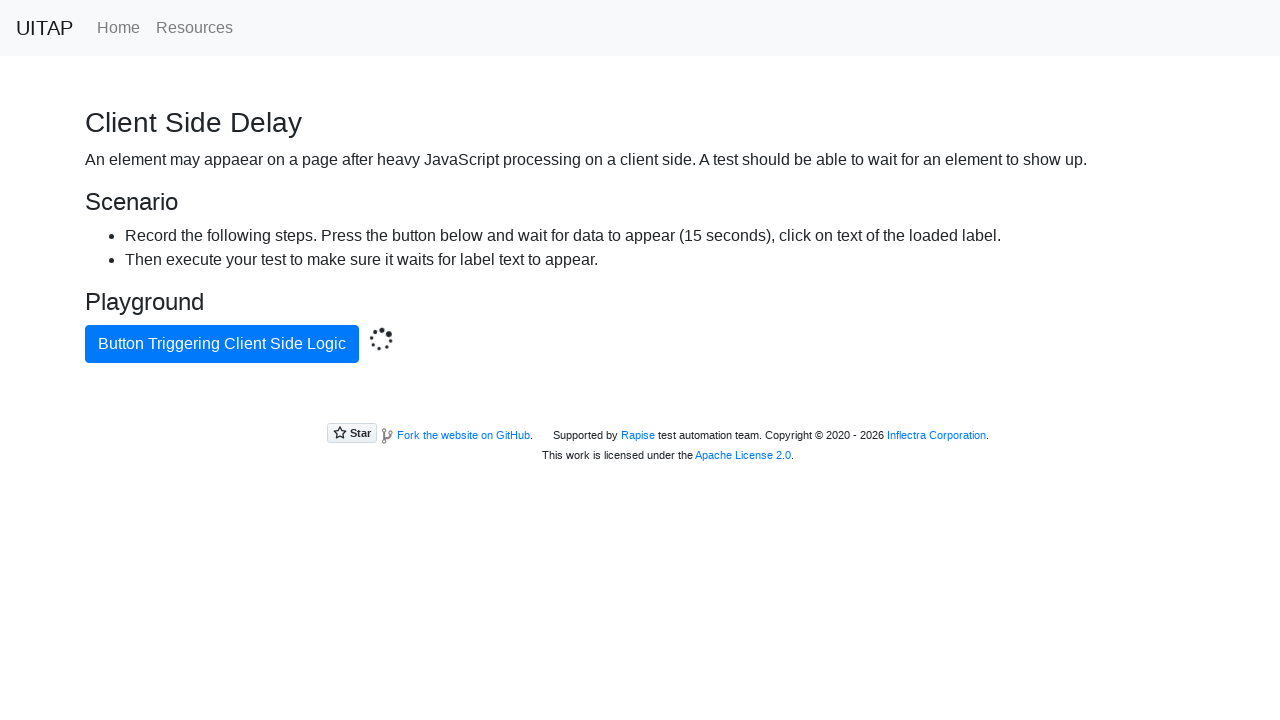

Spinner disappeared after client-side processing
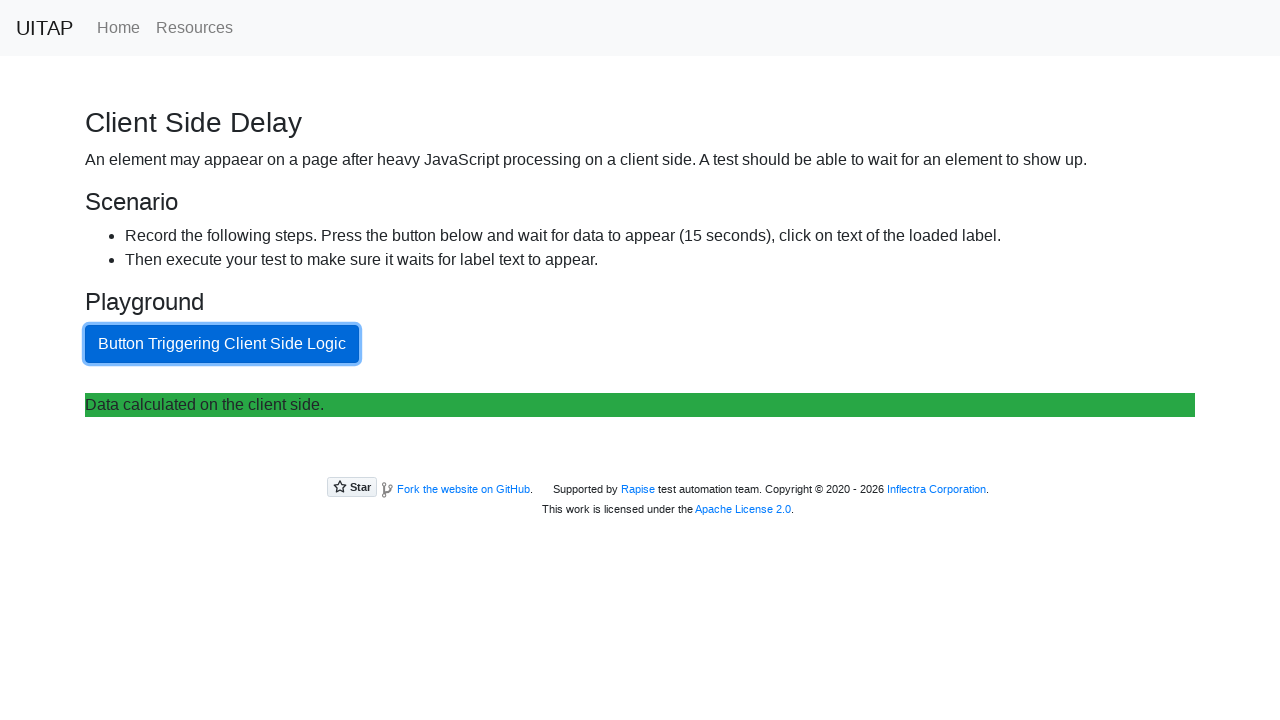

Located content element
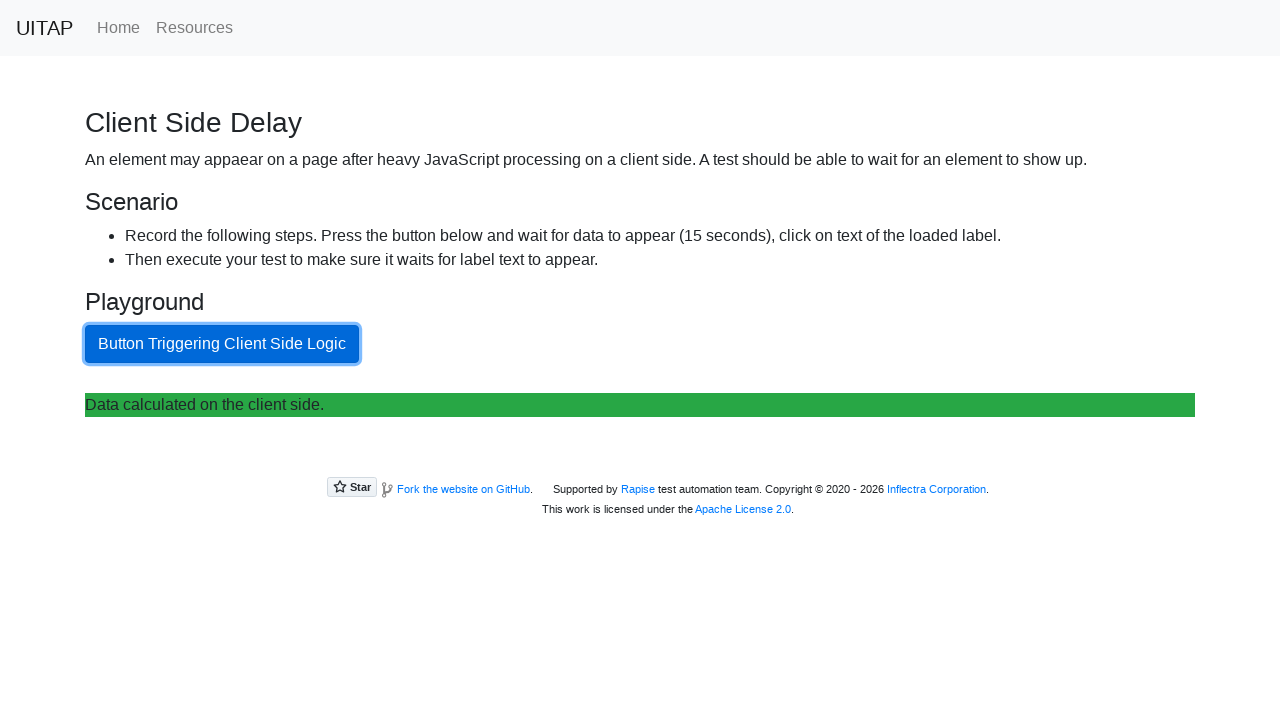

Content element became visible
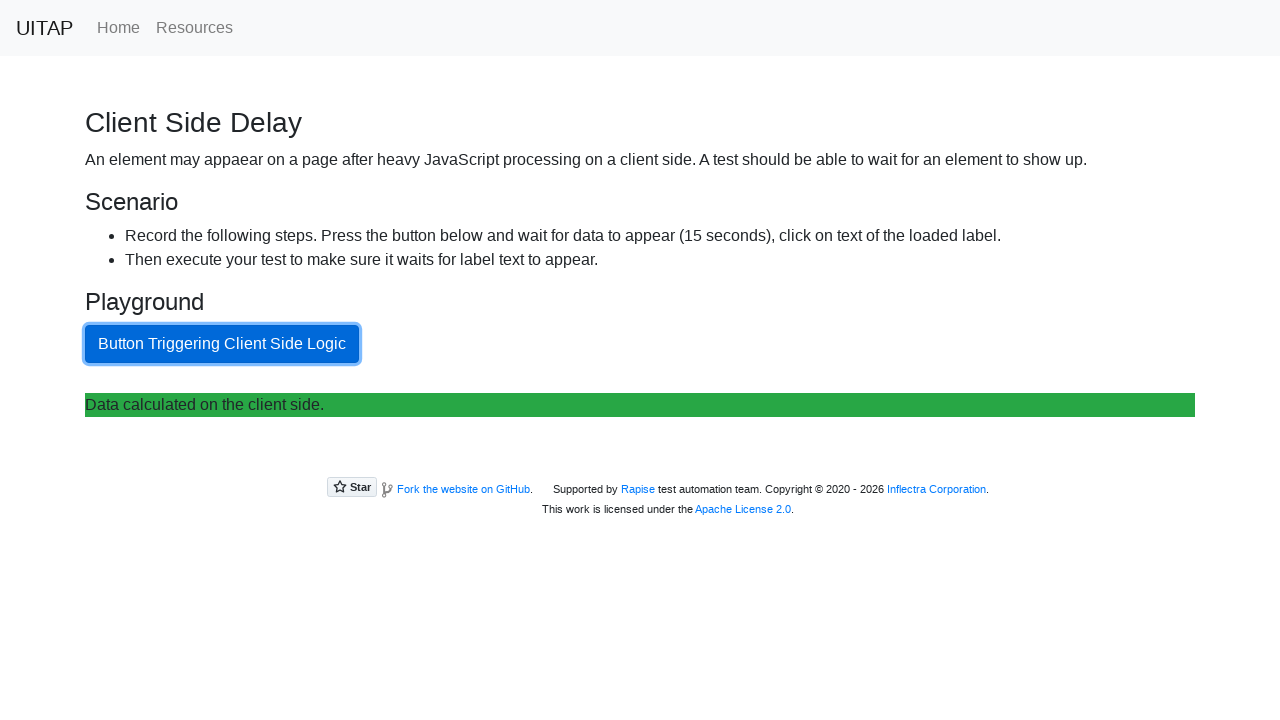

Verified that content contains expected text: 'Data calculated on the client side.'
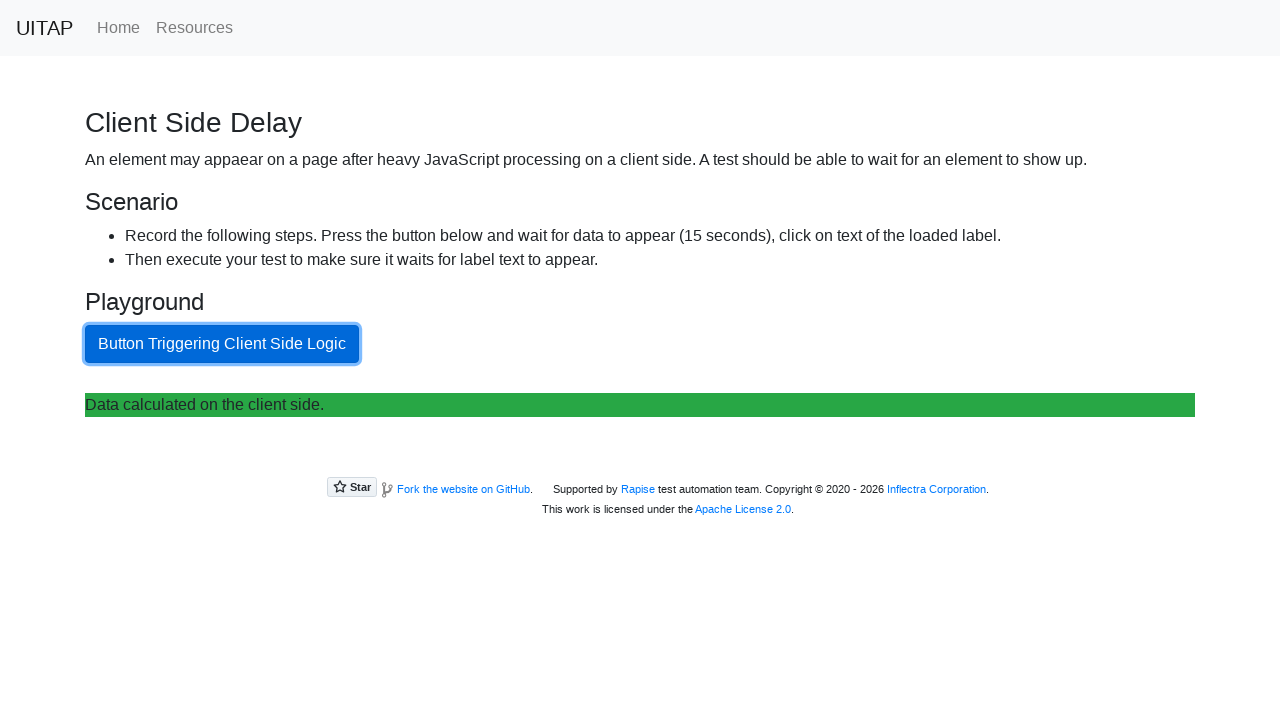

Clicked on the content element at (640, 405) on #content
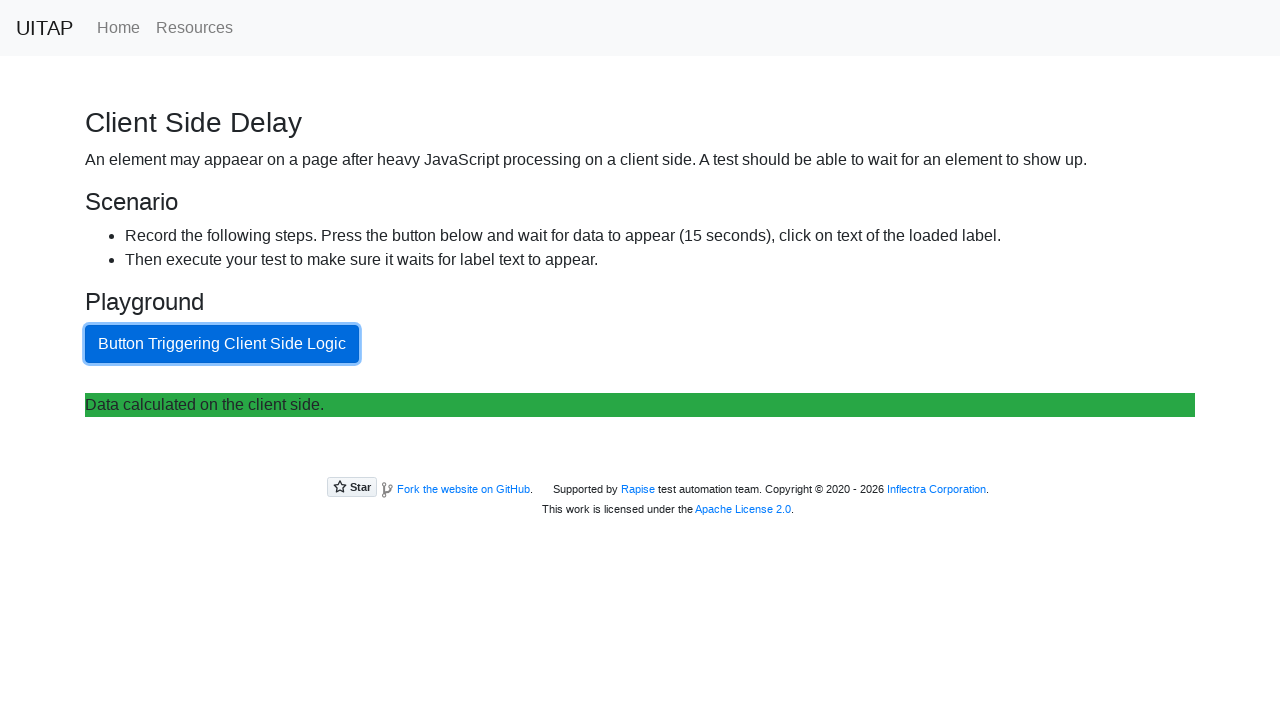

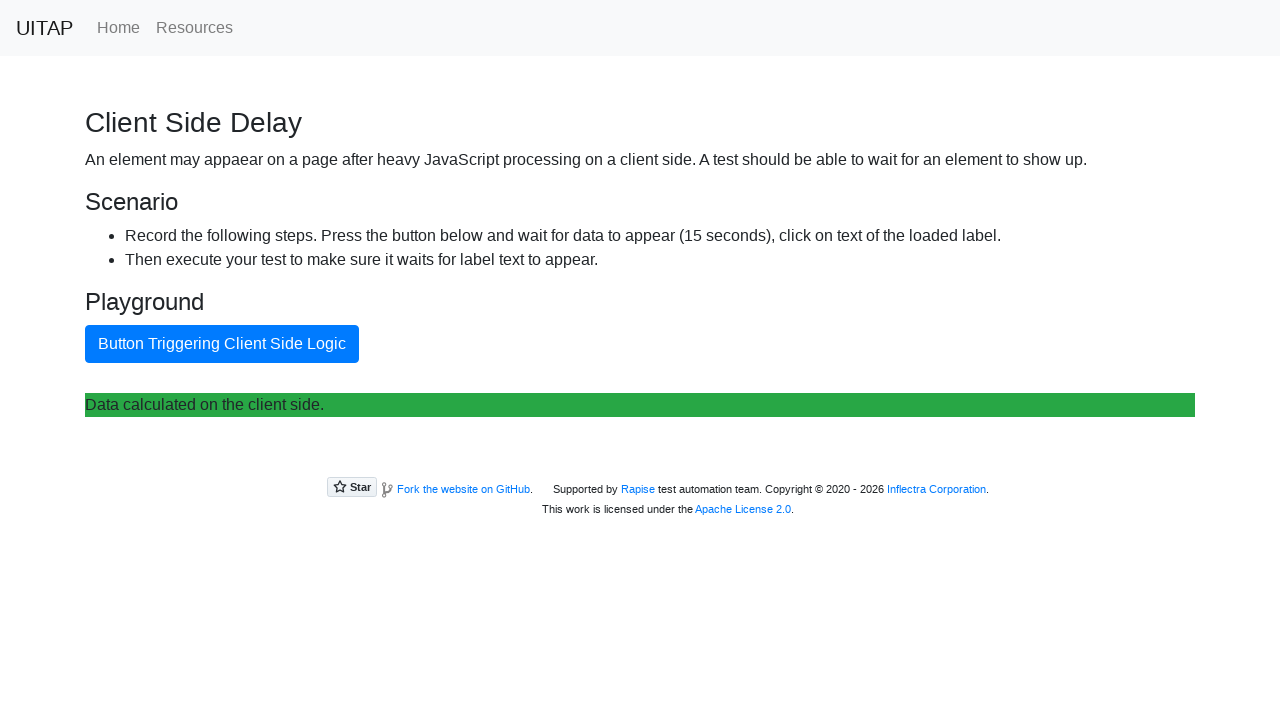